Tests the search functionality on python.org by entering "pycon" as a search query and verifying that results are returned.

Starting URL: http://www.python.org

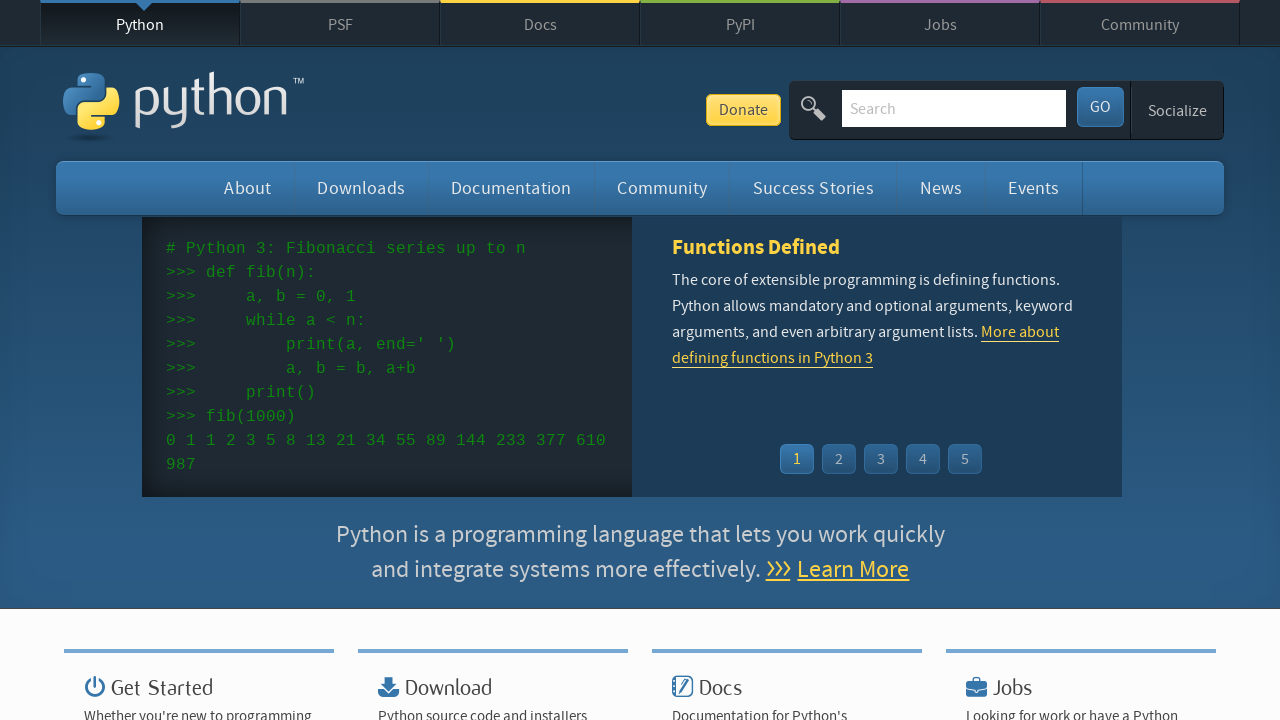

Verified 'Python' is in page title
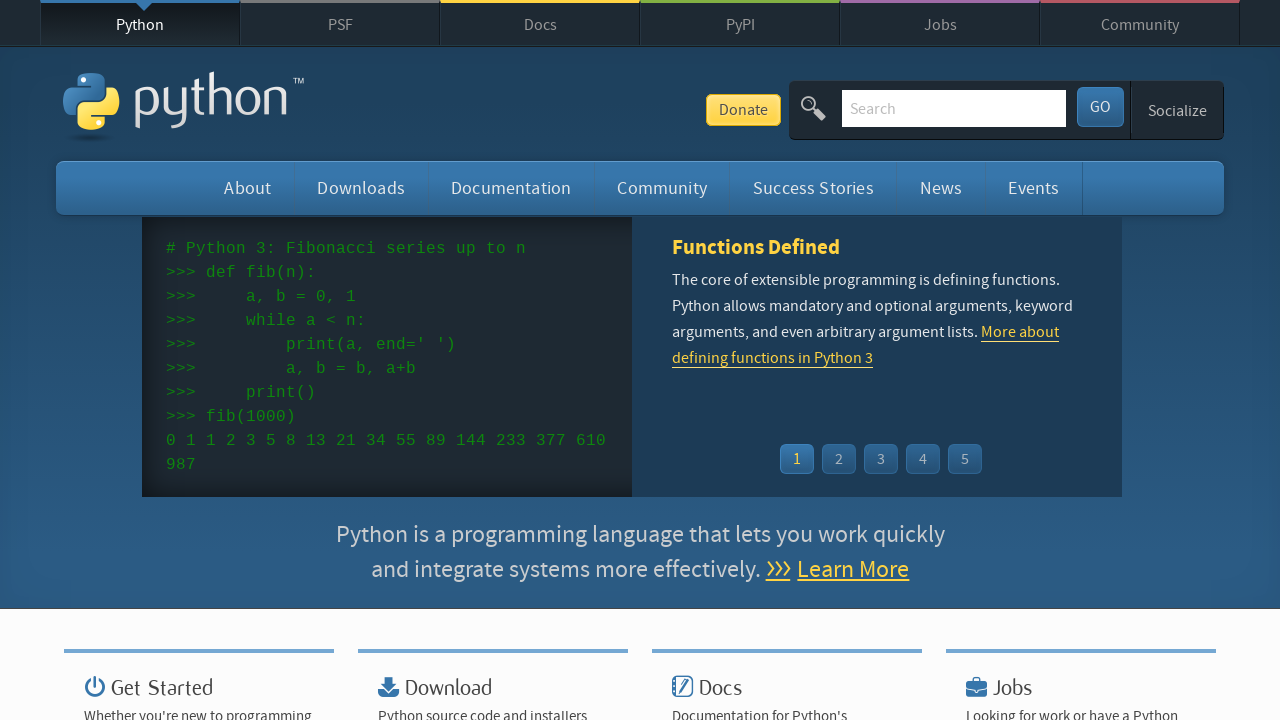

Filled search field with 'pycon' on input[name='q']
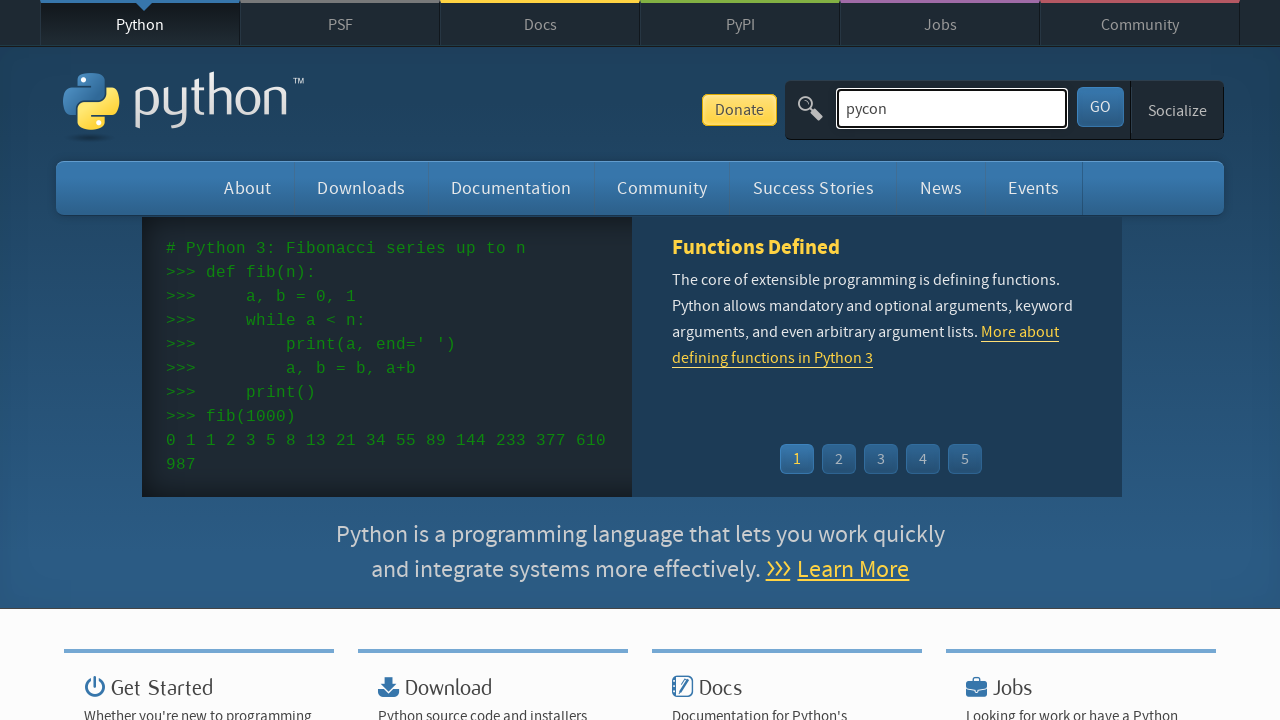

Pressed Enter to submit search query on input[name='q']
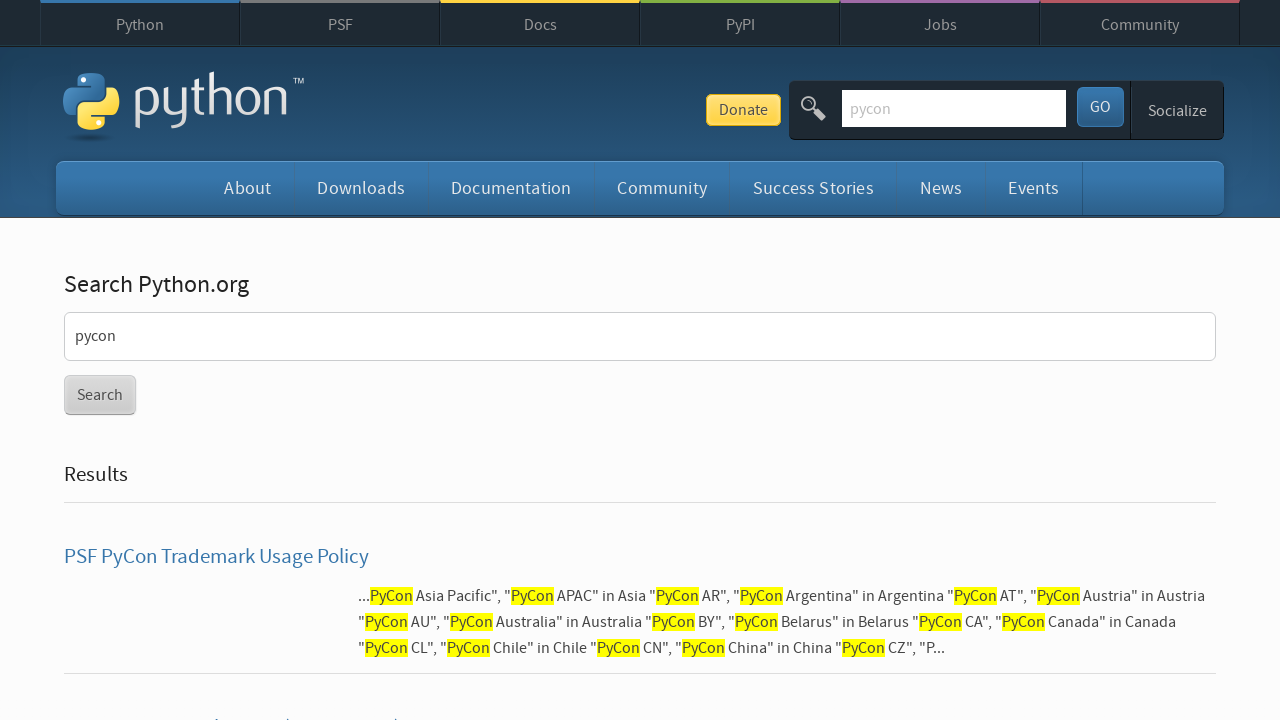

Waited for page to load
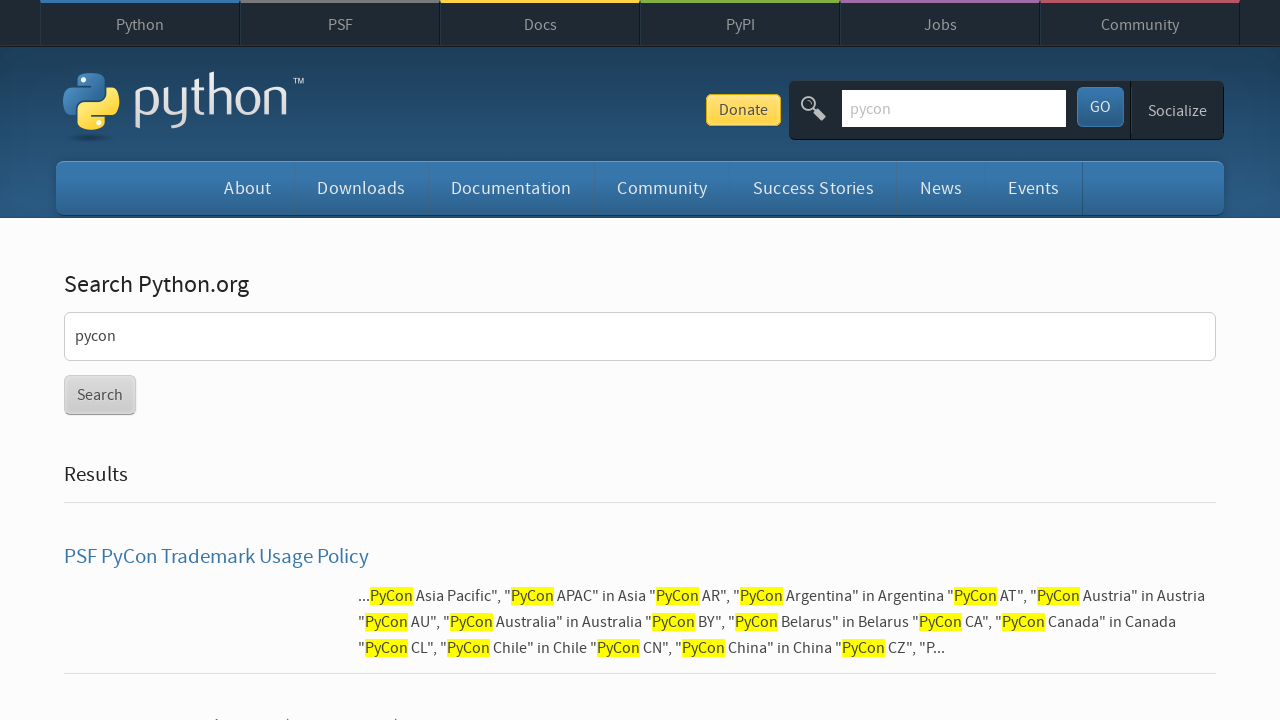

Verified search results are displayed (no 'No results found' message)
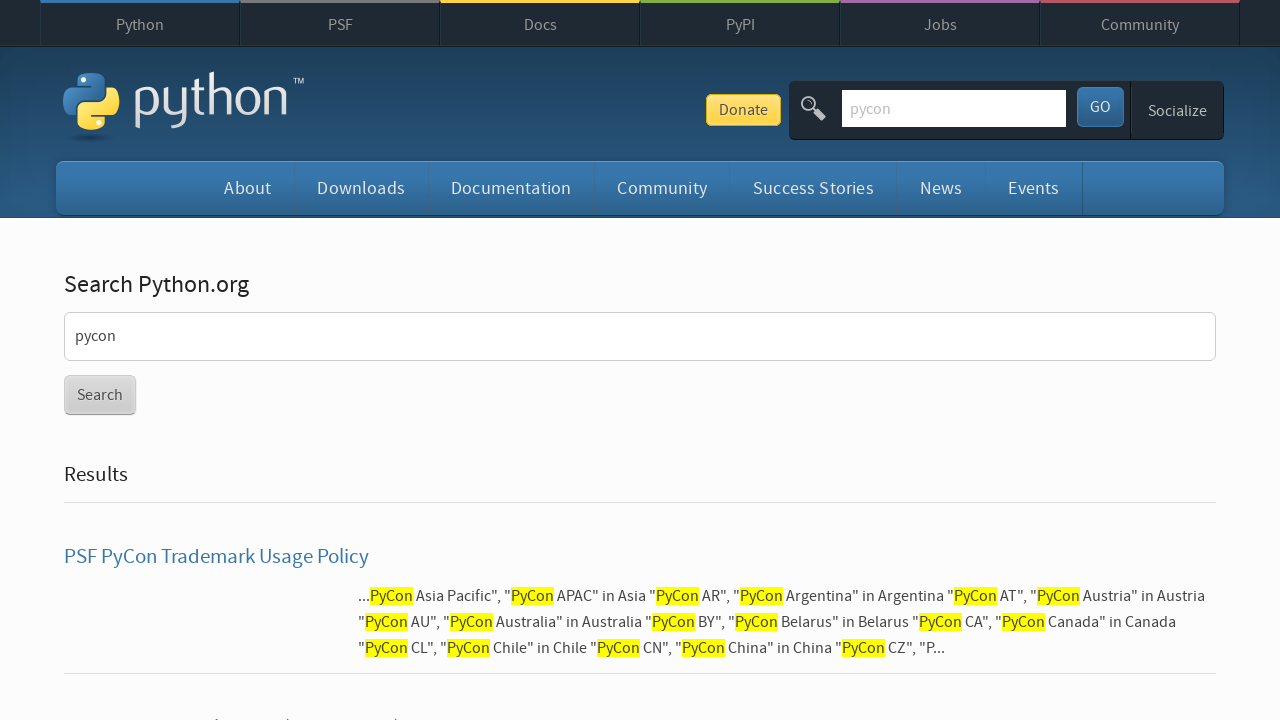

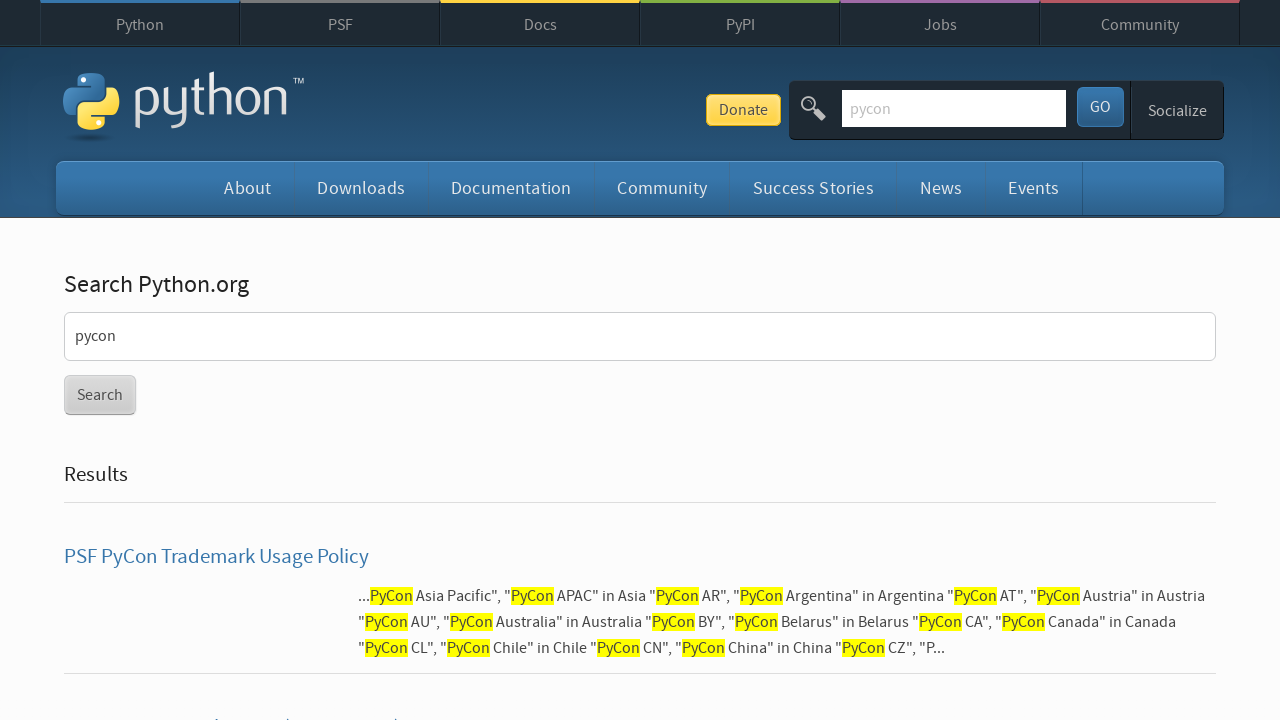